Navigates to a demo page and clicks a button that opens a new window/tab

Starting URL: http://demo.automationtesting.in/Windows.html

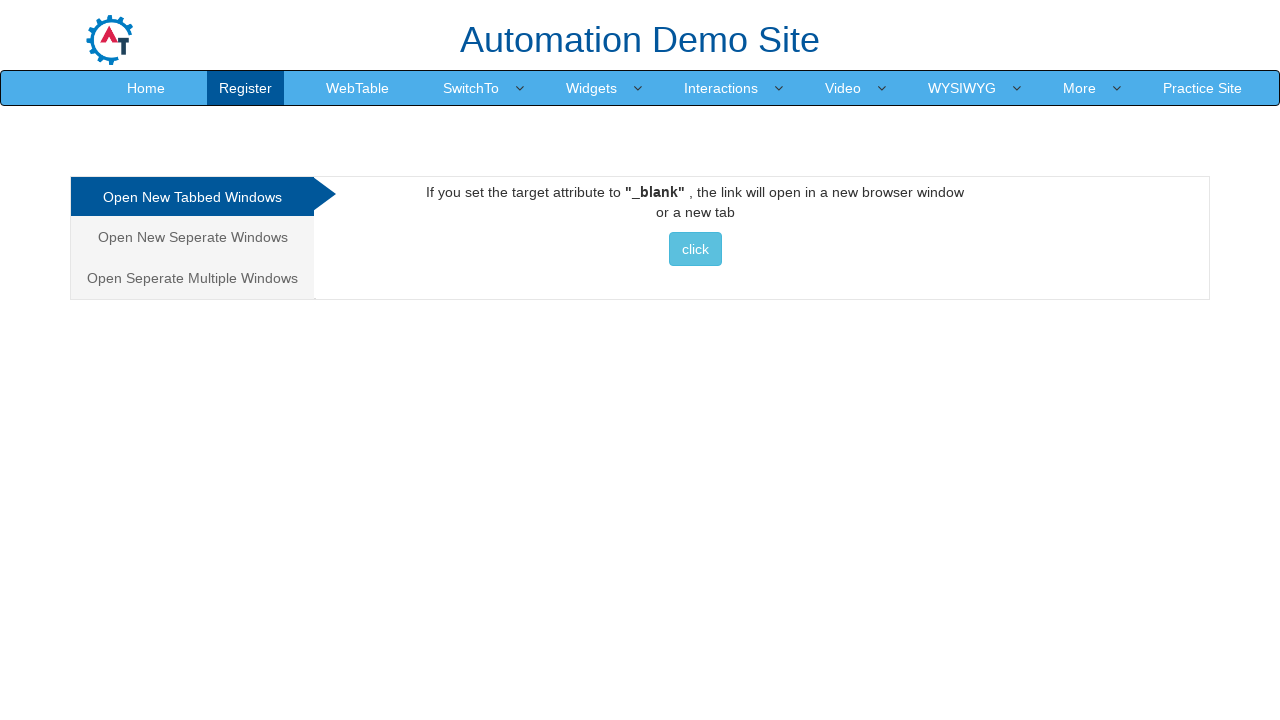

Navigated to demo page at http://demo.automationtesting.in/Windows.html
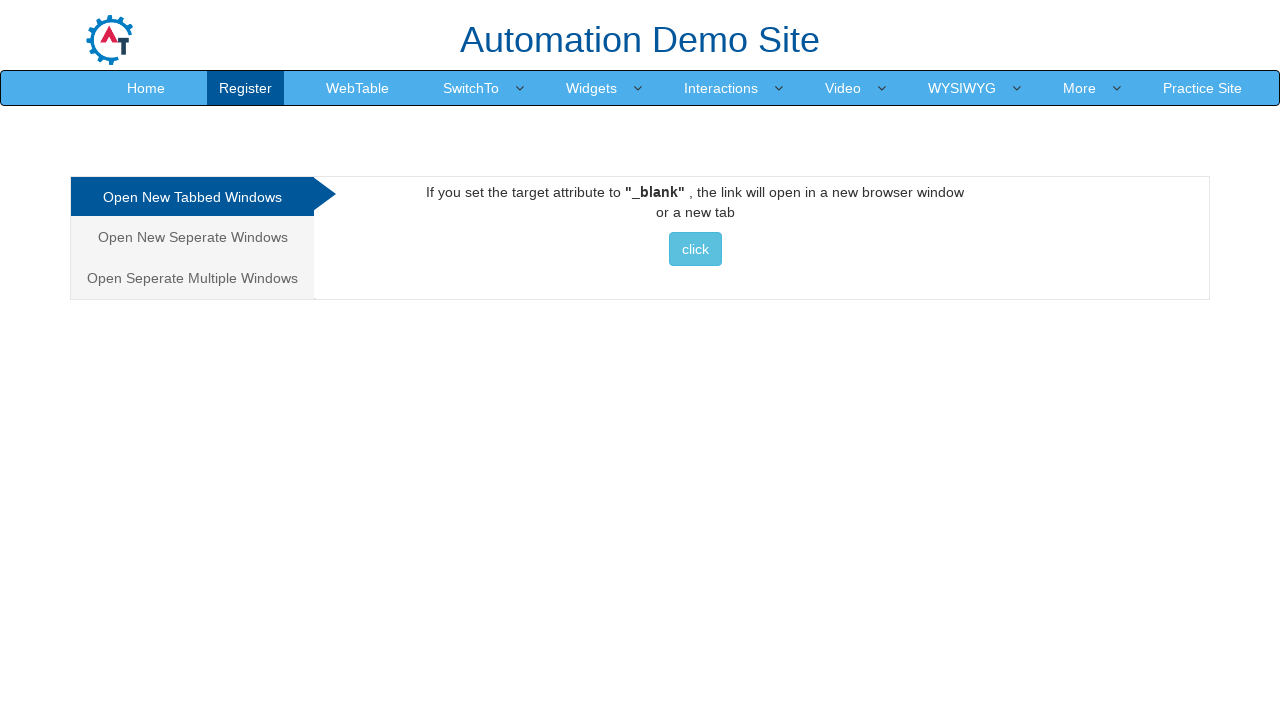

Clicked button to open new window/tab at (695, 249) on xpath=//*[@id="Tabbed"]/a/button
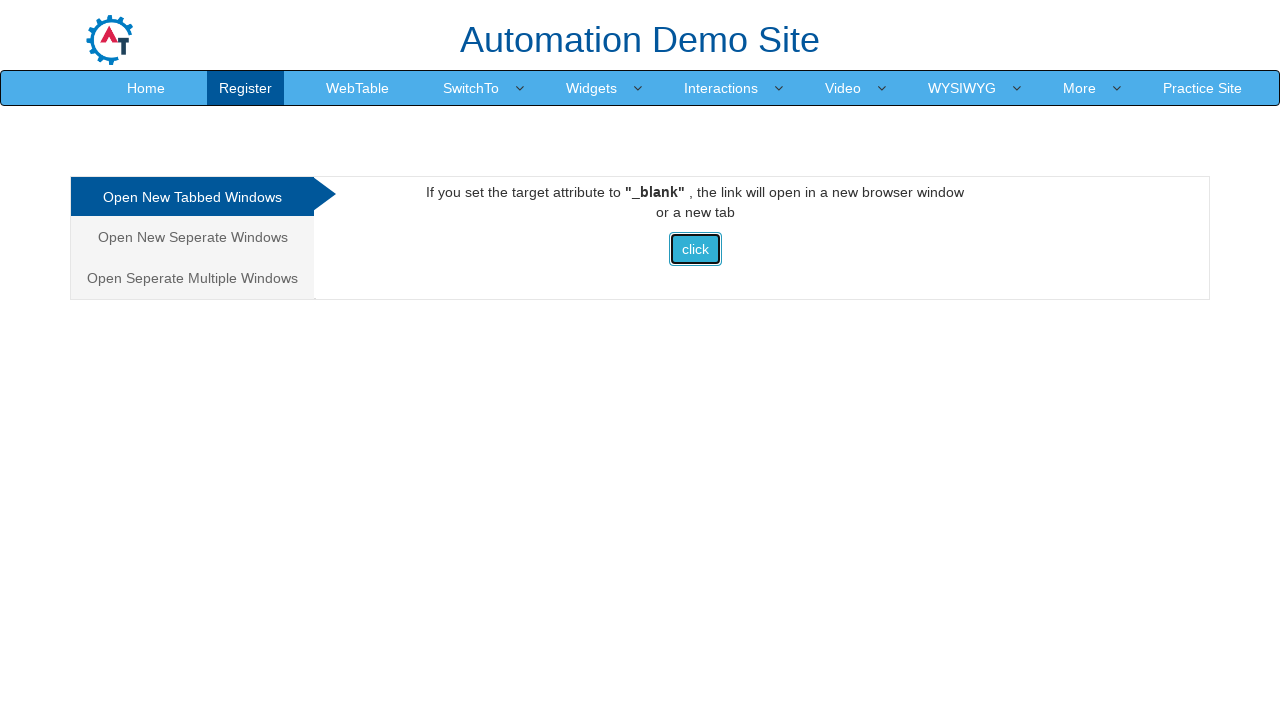

Waited 5 seconds for new window/tab to open
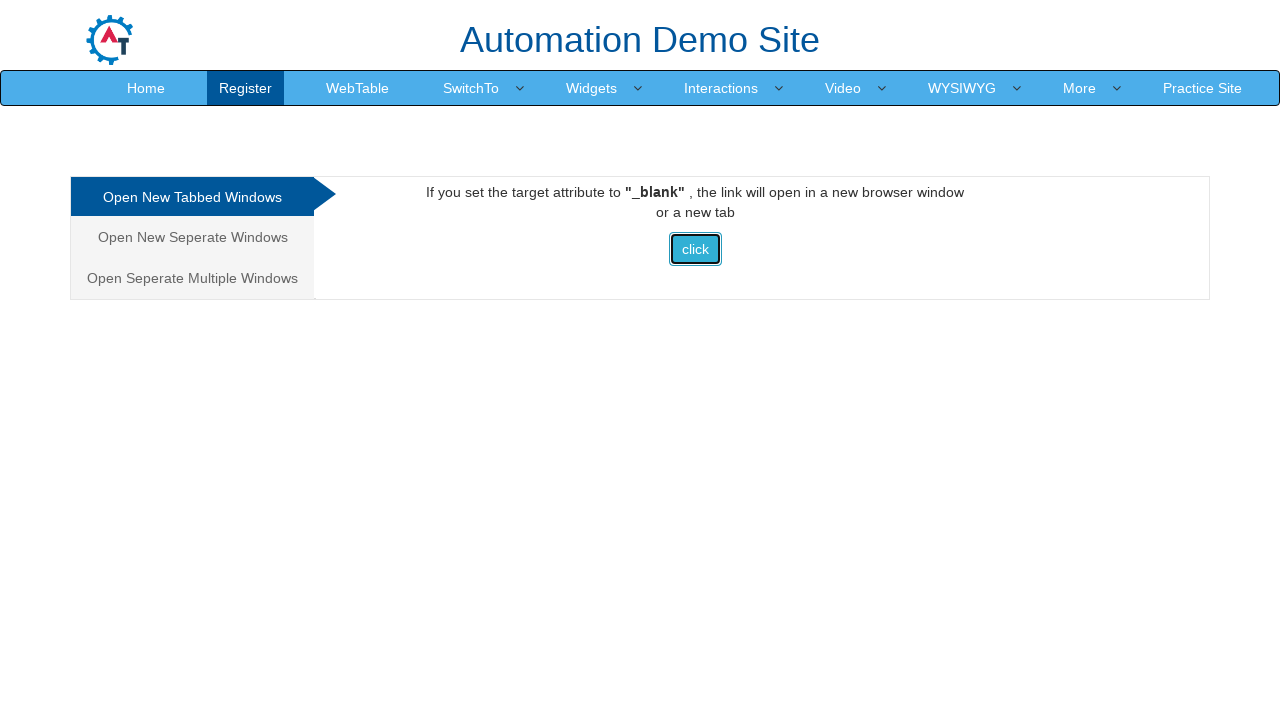

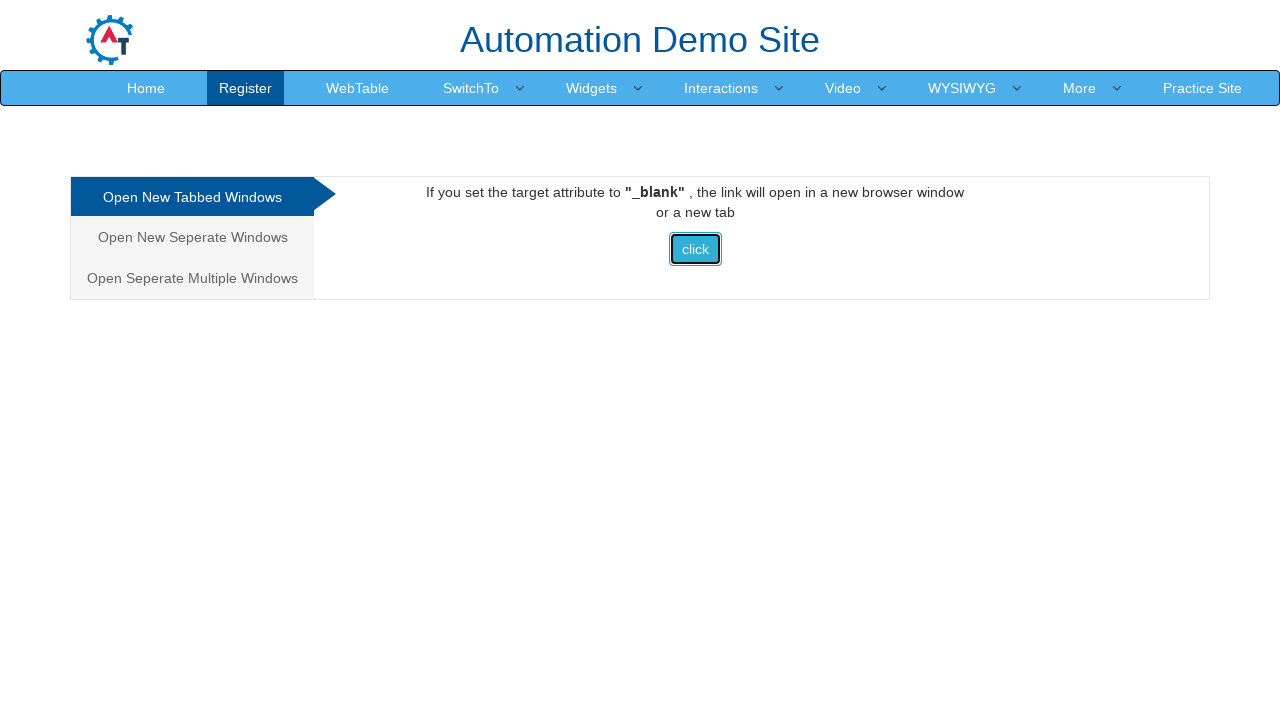